Tests browser window management operations including maximize, minimize, resize, and reposition on Flipkart website

Starting URL: https://www.flipkart.com/

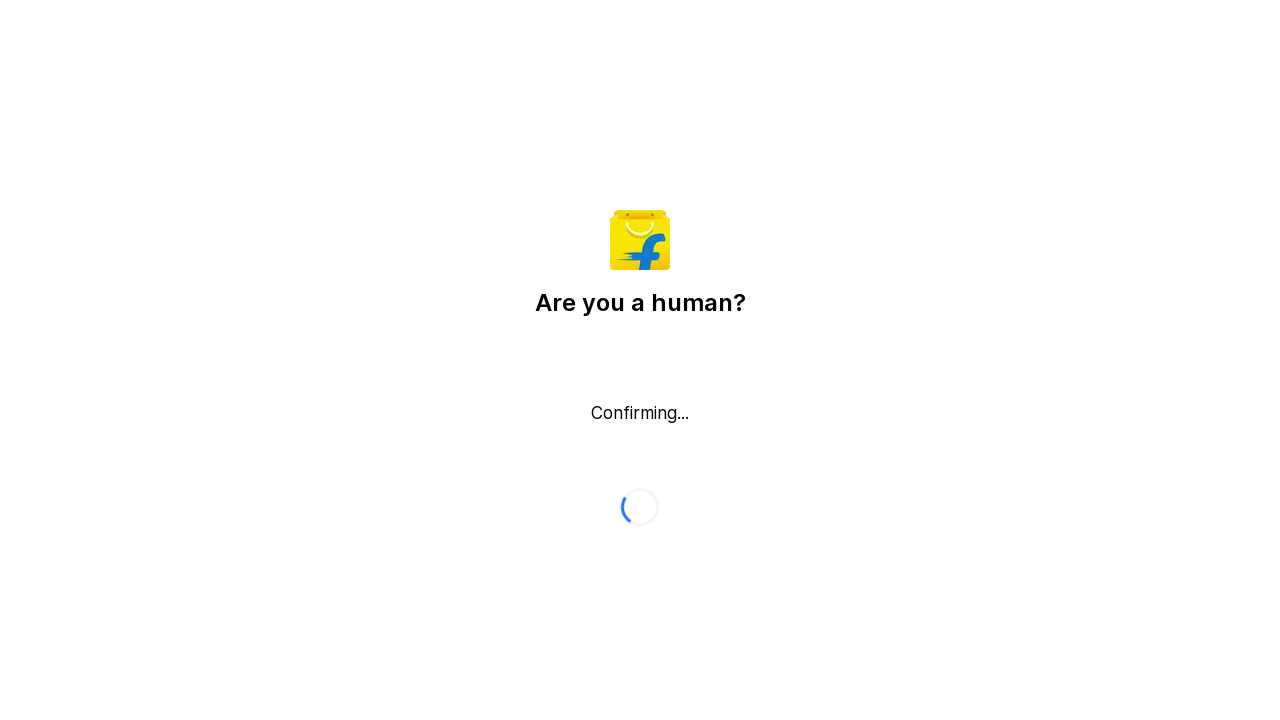

Maximized browser window to 1920x1080
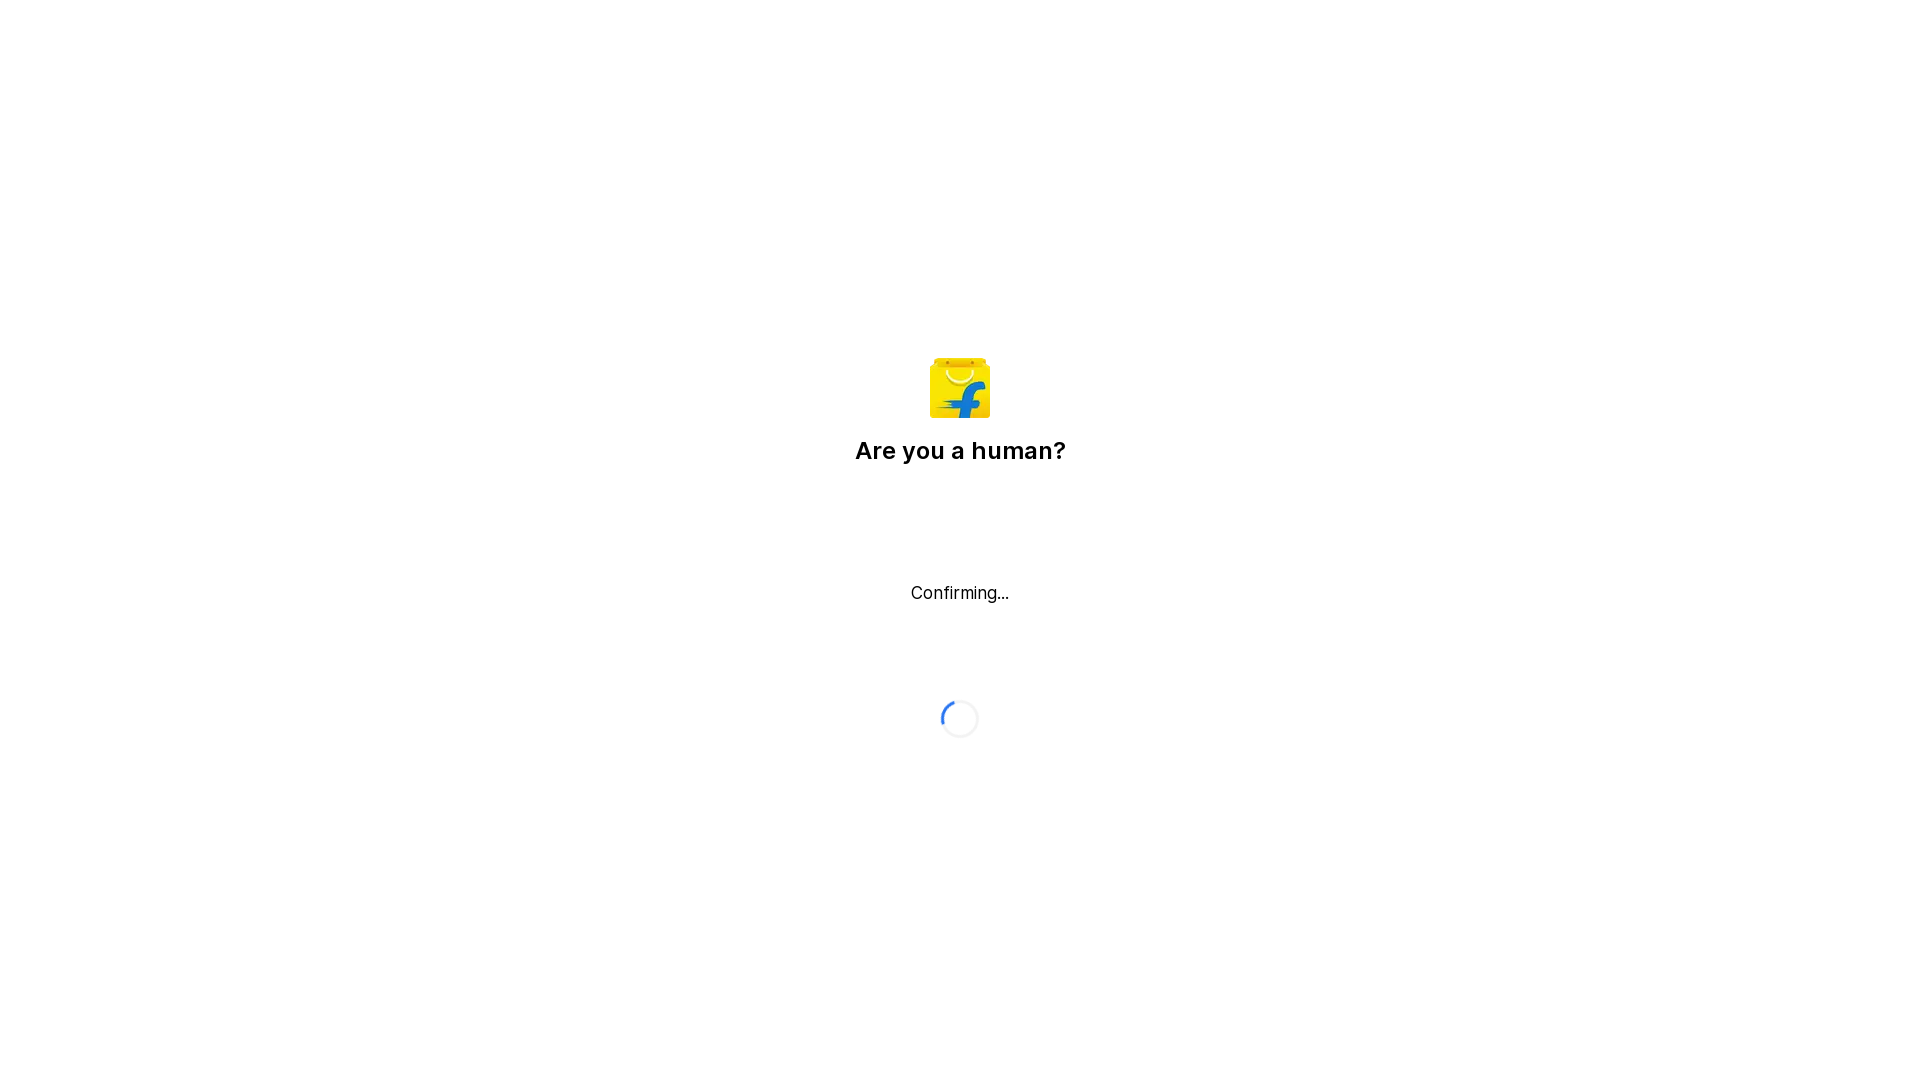

Resized browser window to 400x500
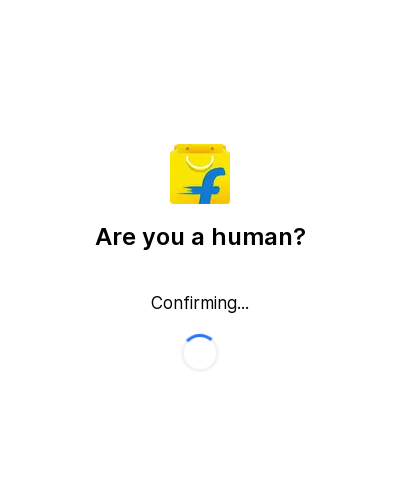

Waited 500ms to observe window resize changes
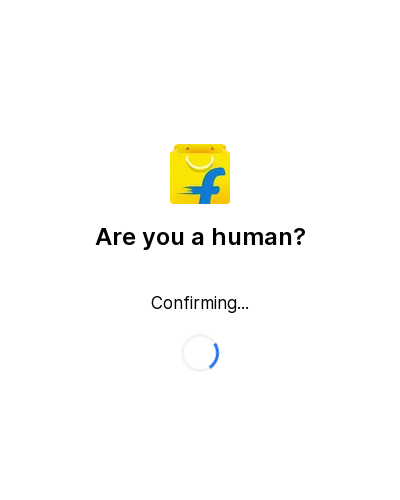

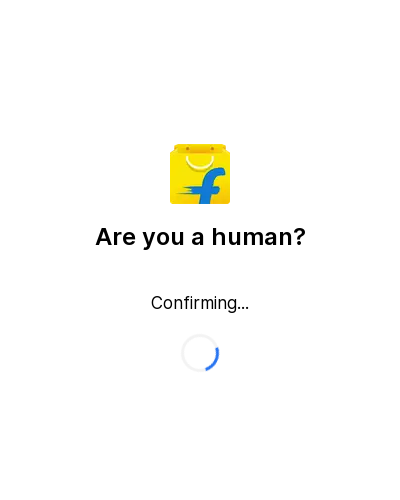